Tests a form on the test automation practice site by filling in name, email, phone, and address fields, then selecting a gender radio button.

Starting URL: https://testautomationpractice.blogspot.com/

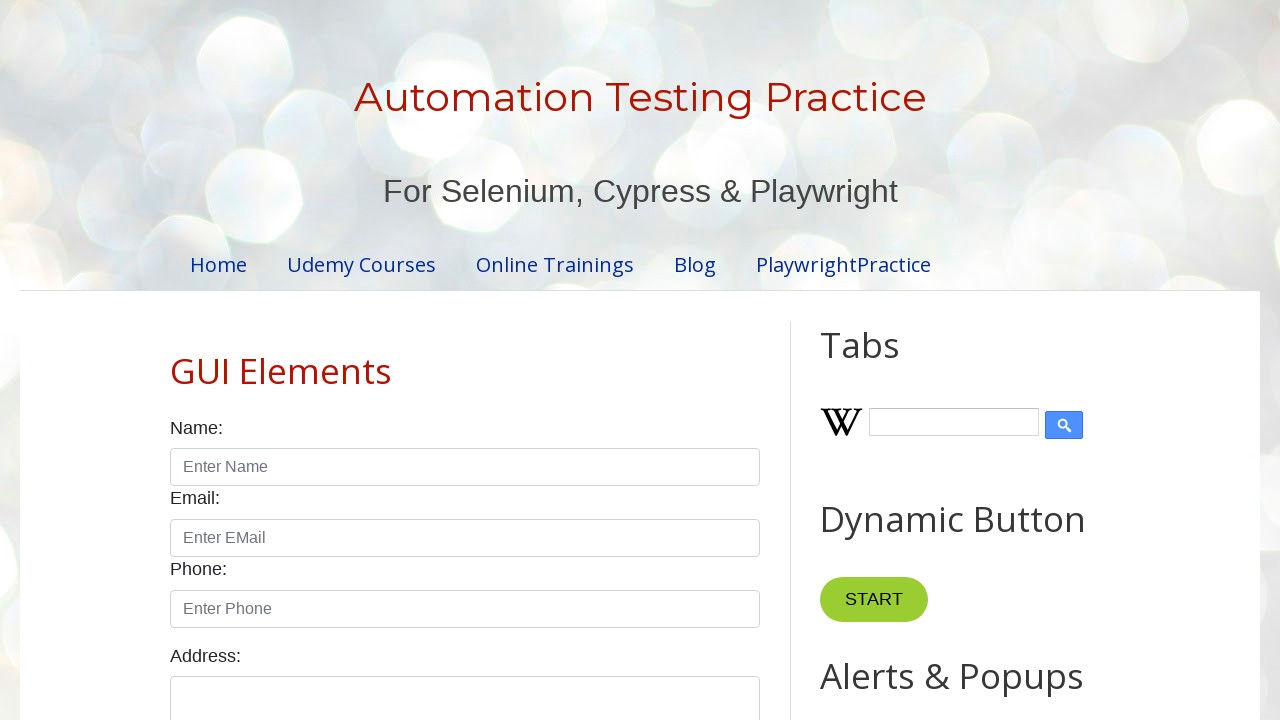

Filled name field with 'Sadikshya' on input[id='name']
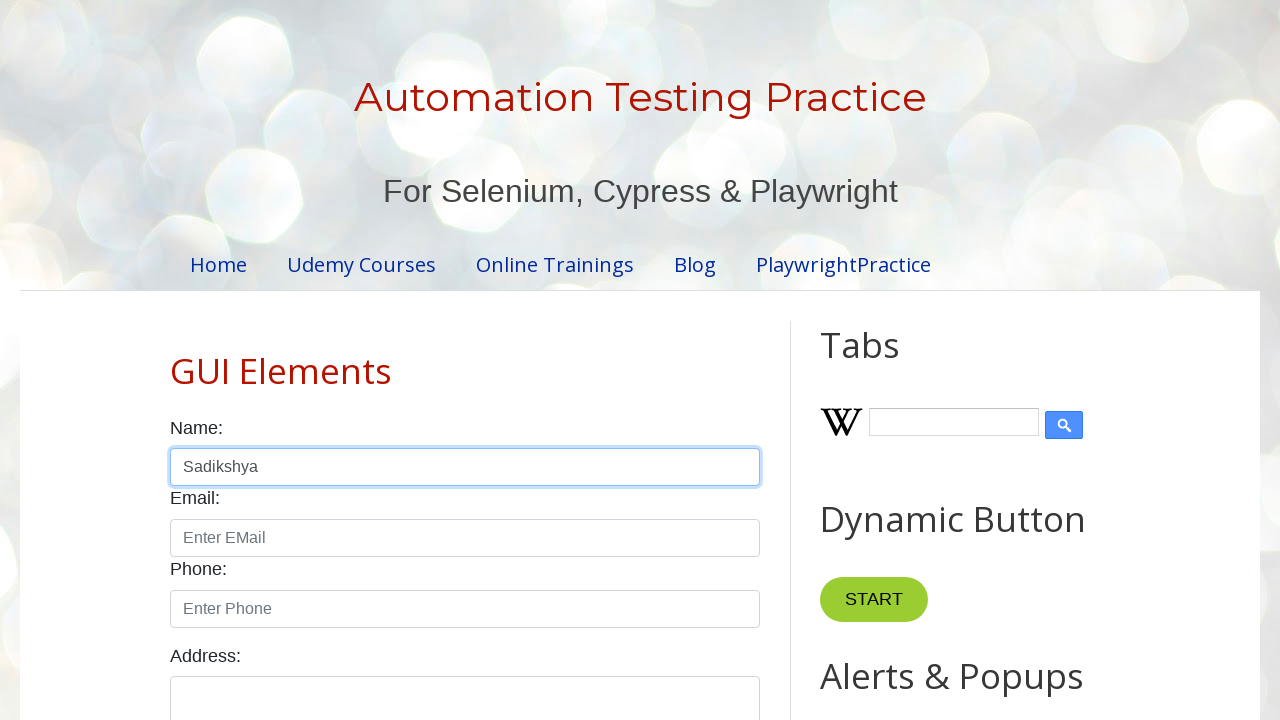

Filled email field with 'acharya.sadikshya33@gmail.com' on input[id='email']
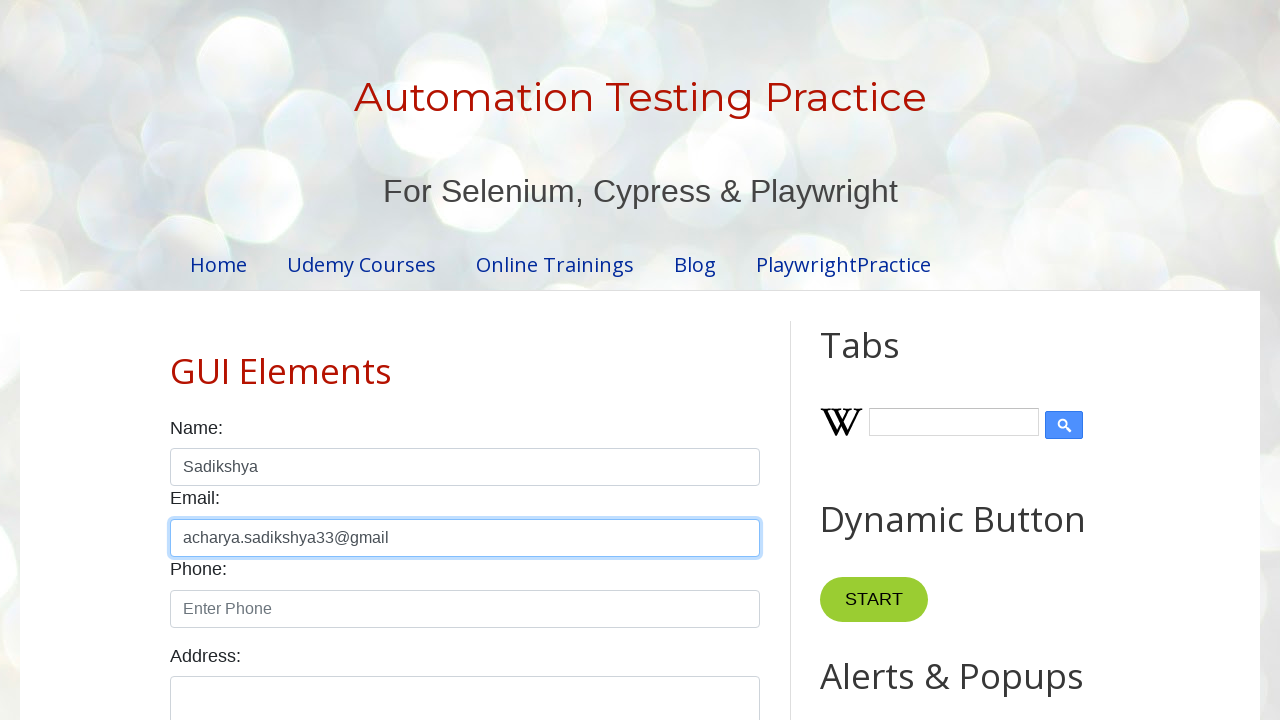

Filled phone field with '9817639136' on input[id='phone']
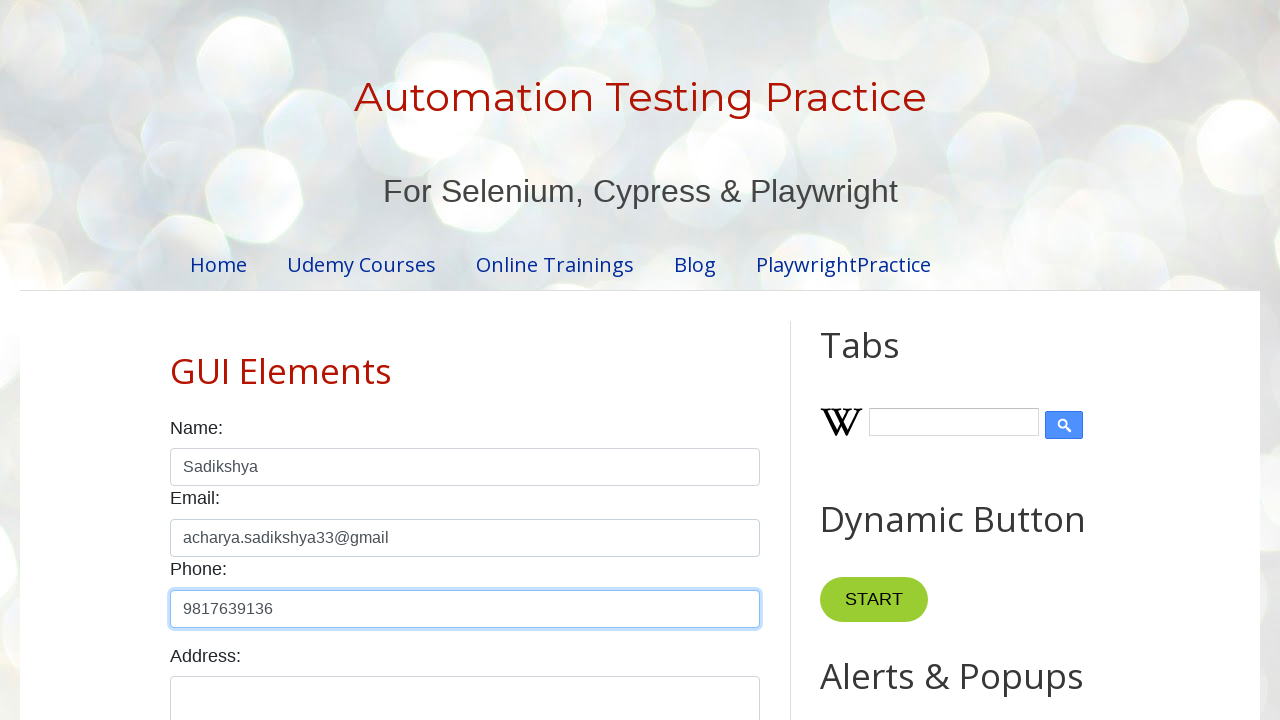

Filled address field with 'Lalitpur' on textarea[id='textarea']
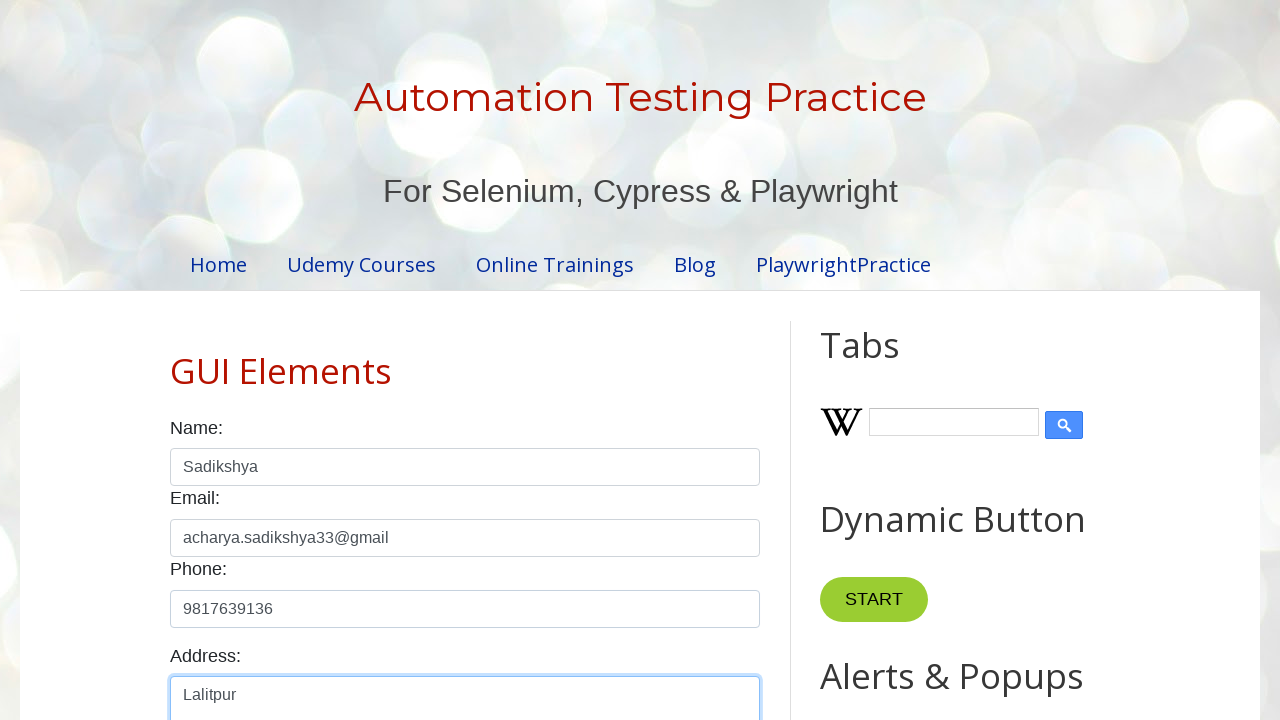

Selected Male radio button for gender at (176, 360) on input[id='male']
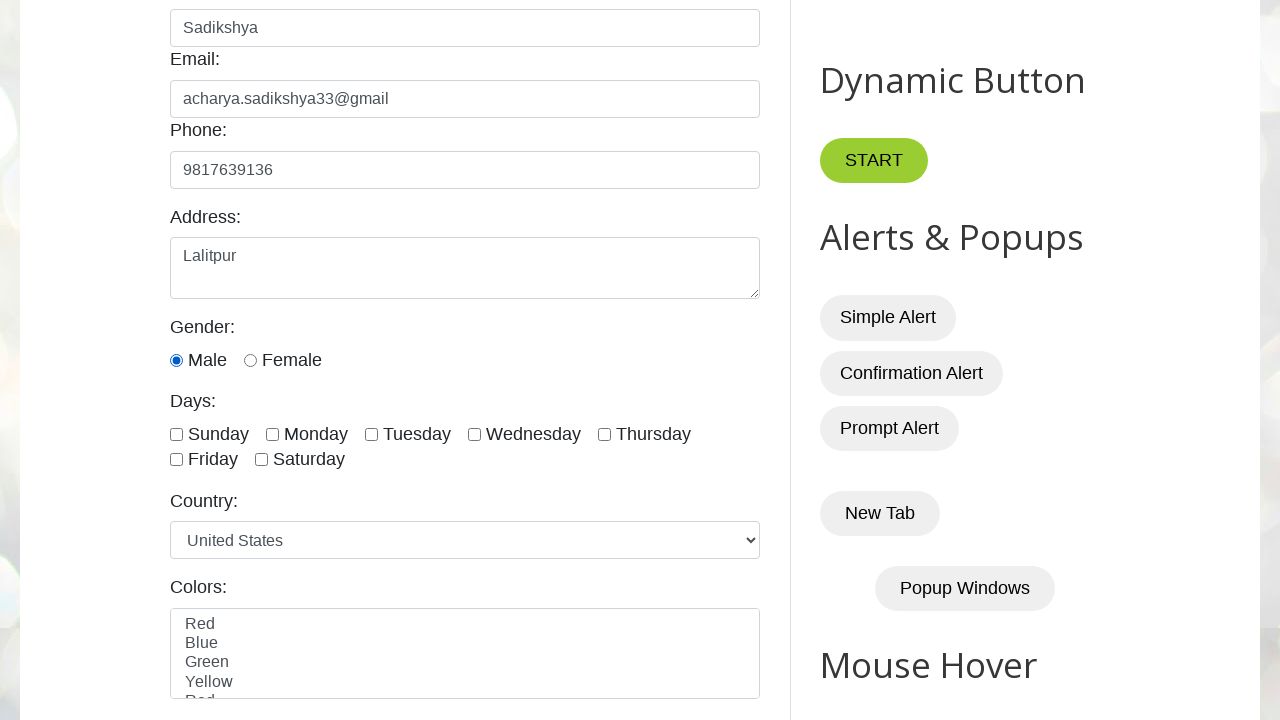

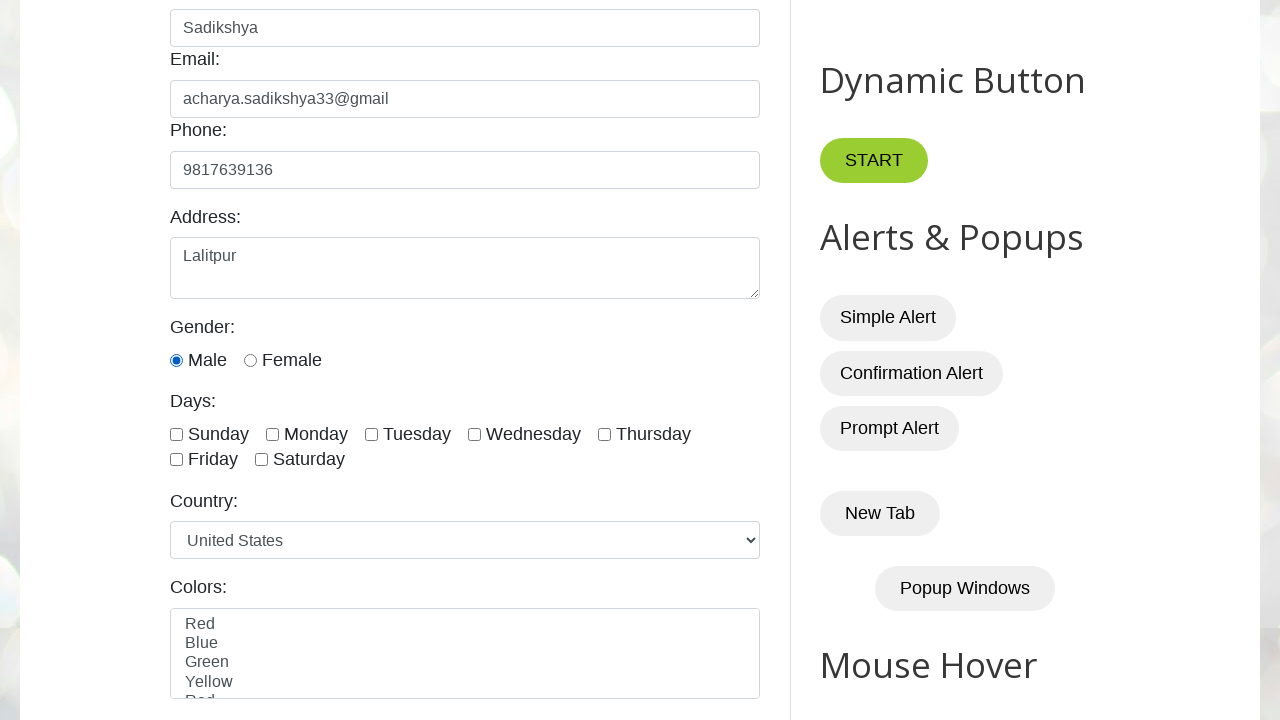